Tests the search functionality on 99-bottles-of-beer.net by navigating to the search page, entering a language name (python), submitting the search, and verifying that search results contain the queried language name.

Starting URL: https://www.99-bottles-of-beer.net/

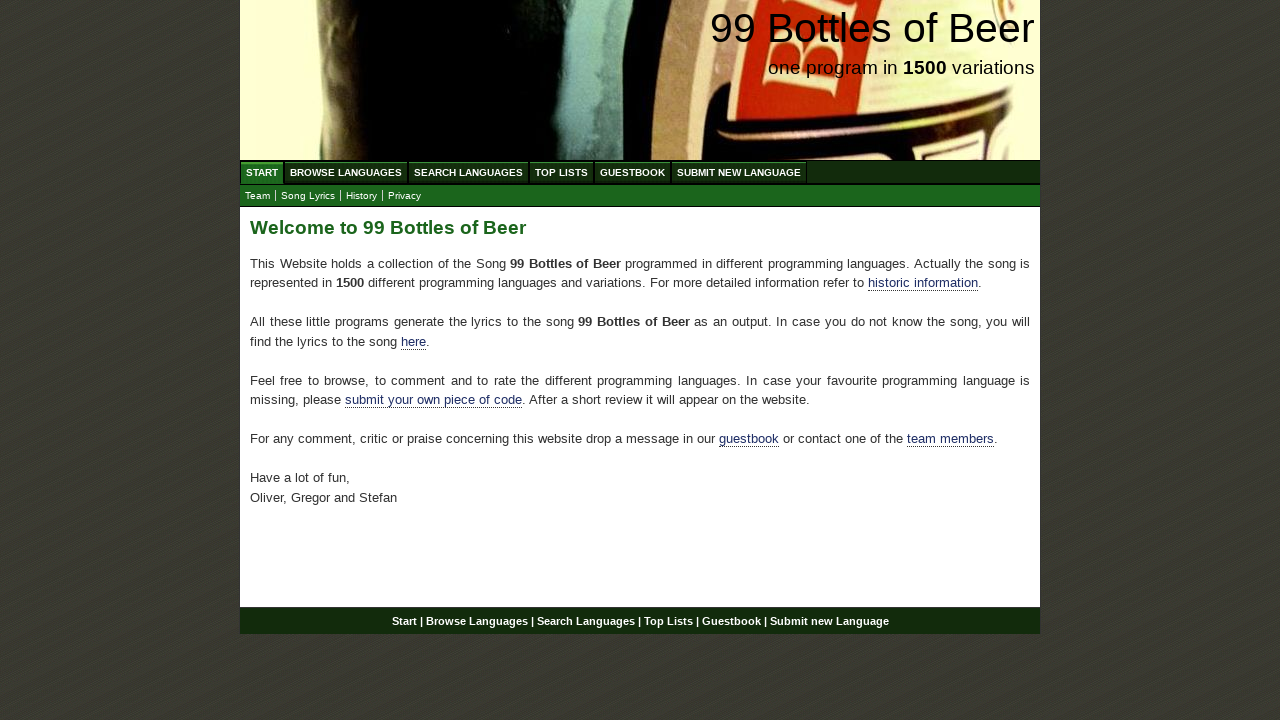

Clicked on Search Languages menu item at (468, 172) on xpath=//ul[@id='menu']/li/a[@href='/search.html']
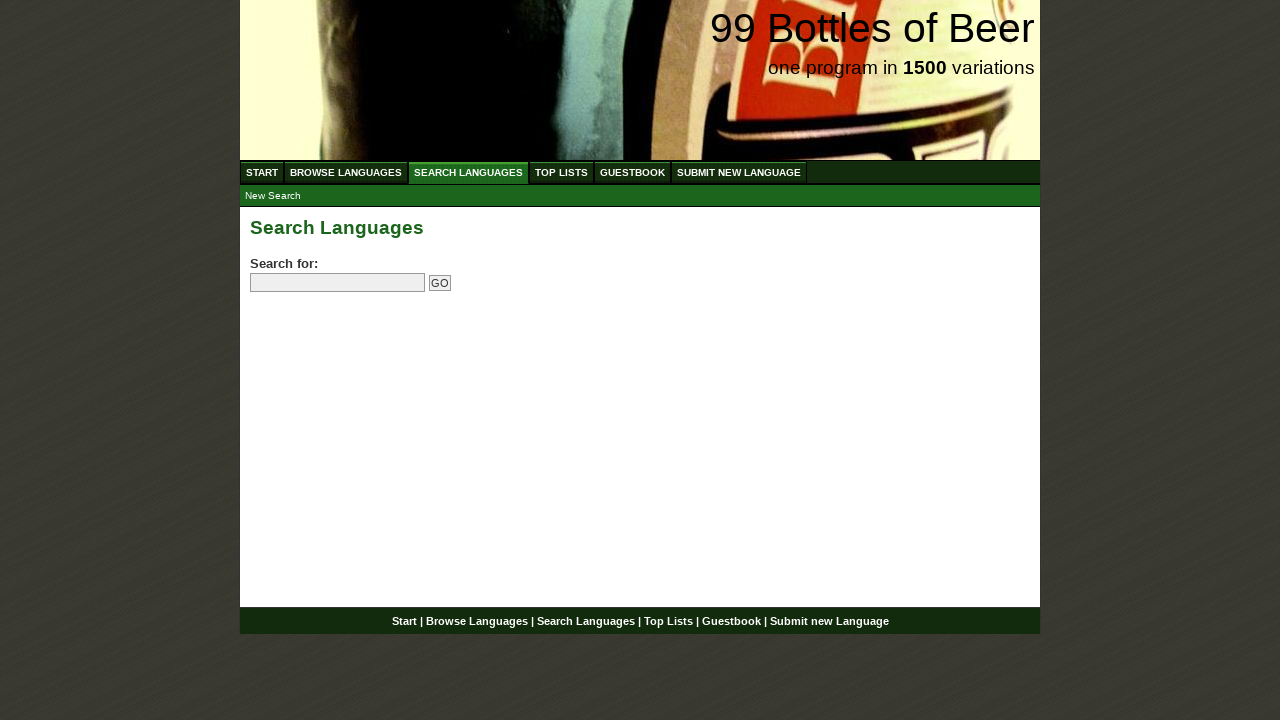

Clicked on the search field at (338, 283) on input[name='search']
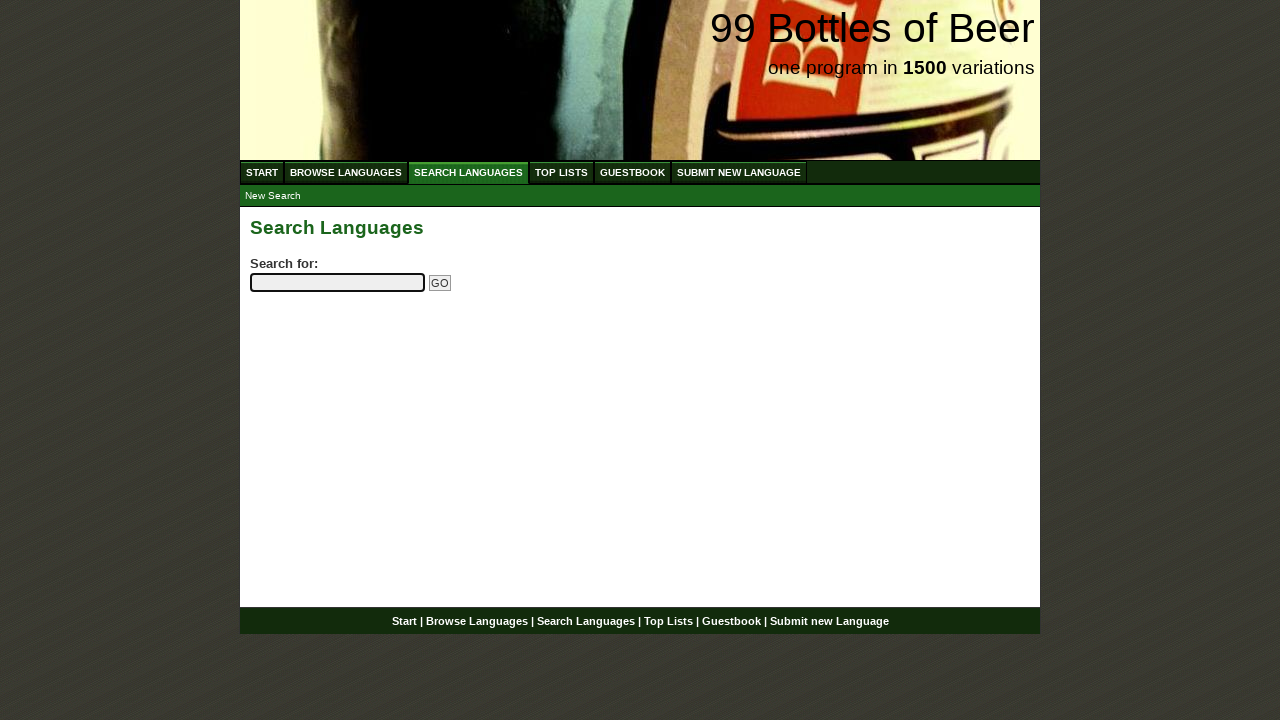

Entered 'python' in the search field on input[name='search']
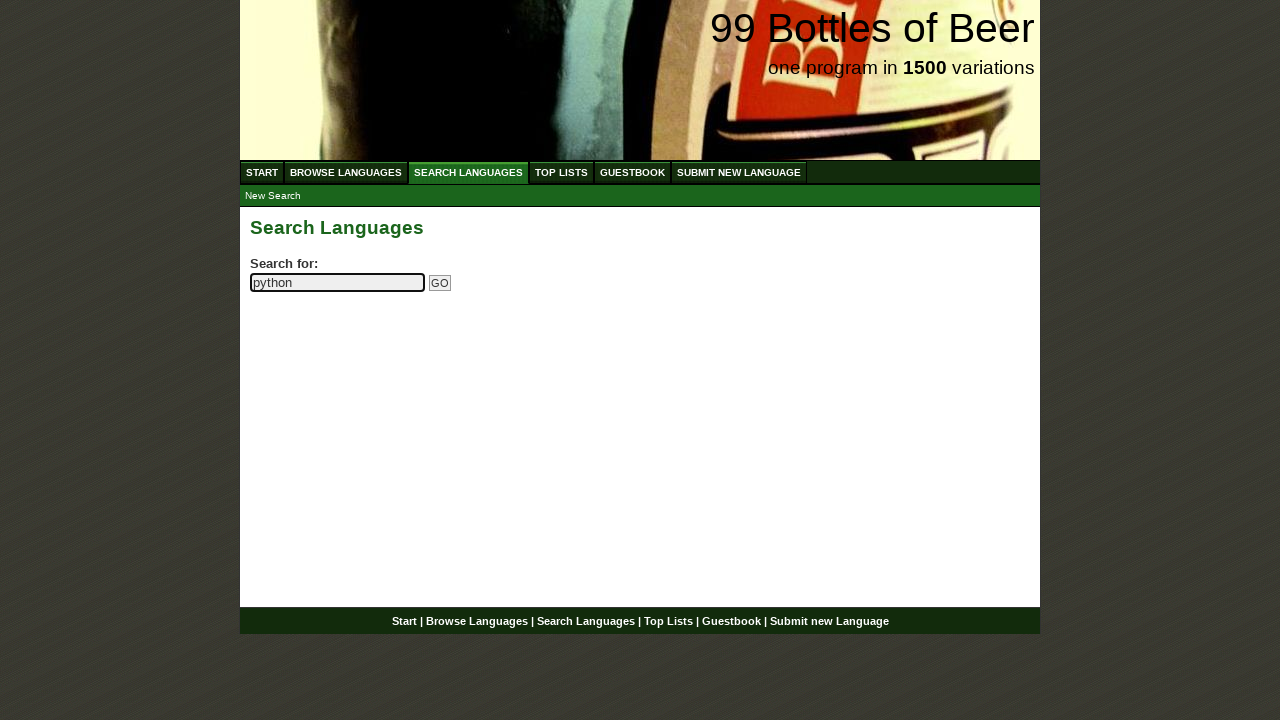

Clicked the Go button to submit the search at (440, 283) on input[name='submitsearch']
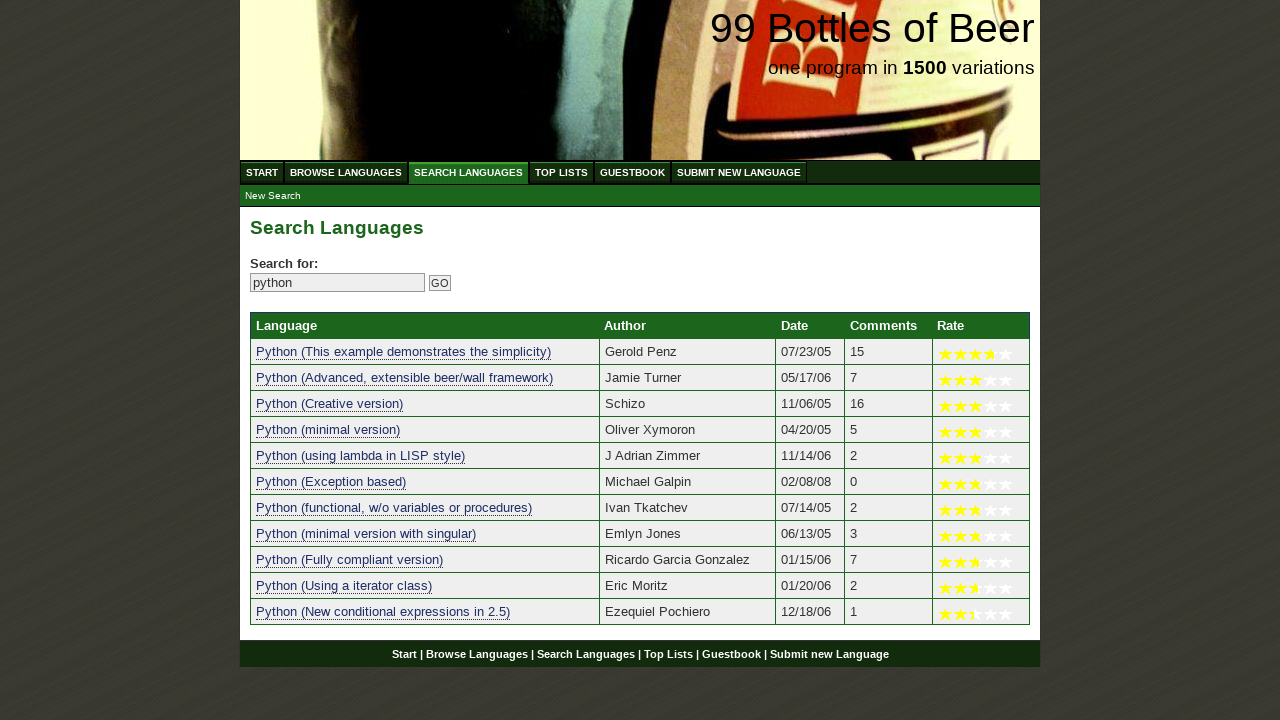

Search results loaded successfully
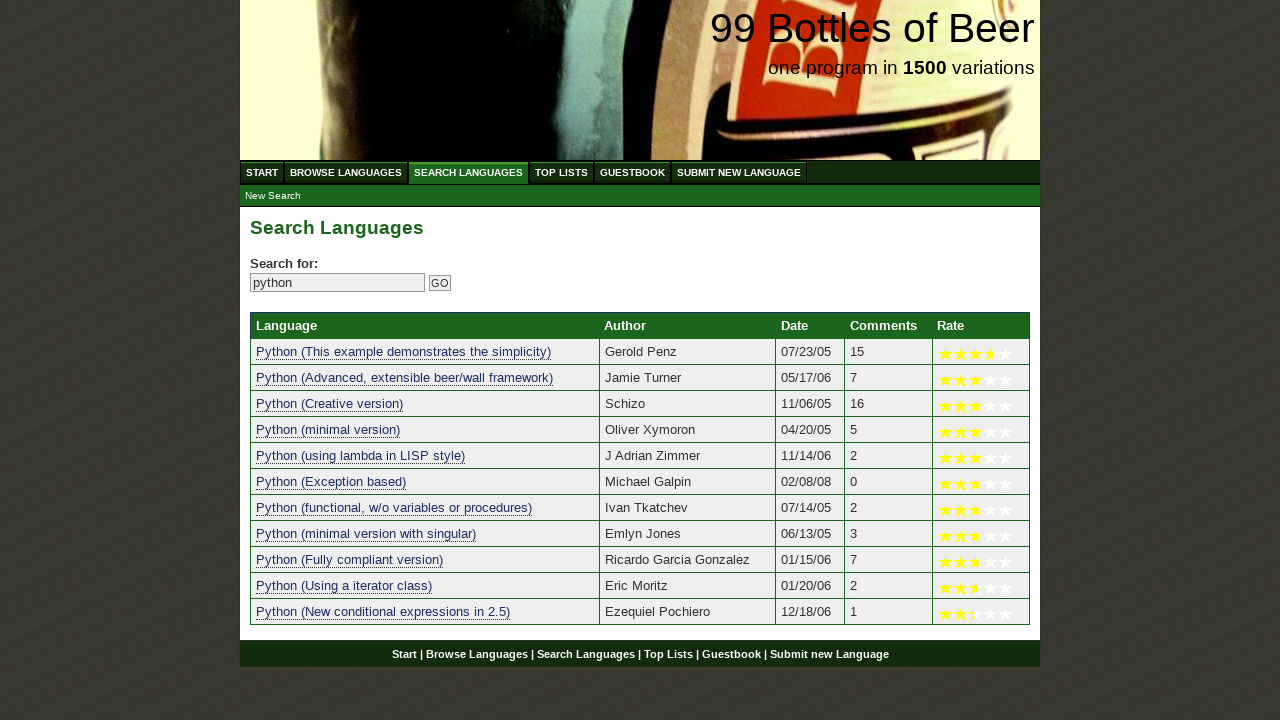

Verified that search results contain at least one language entry
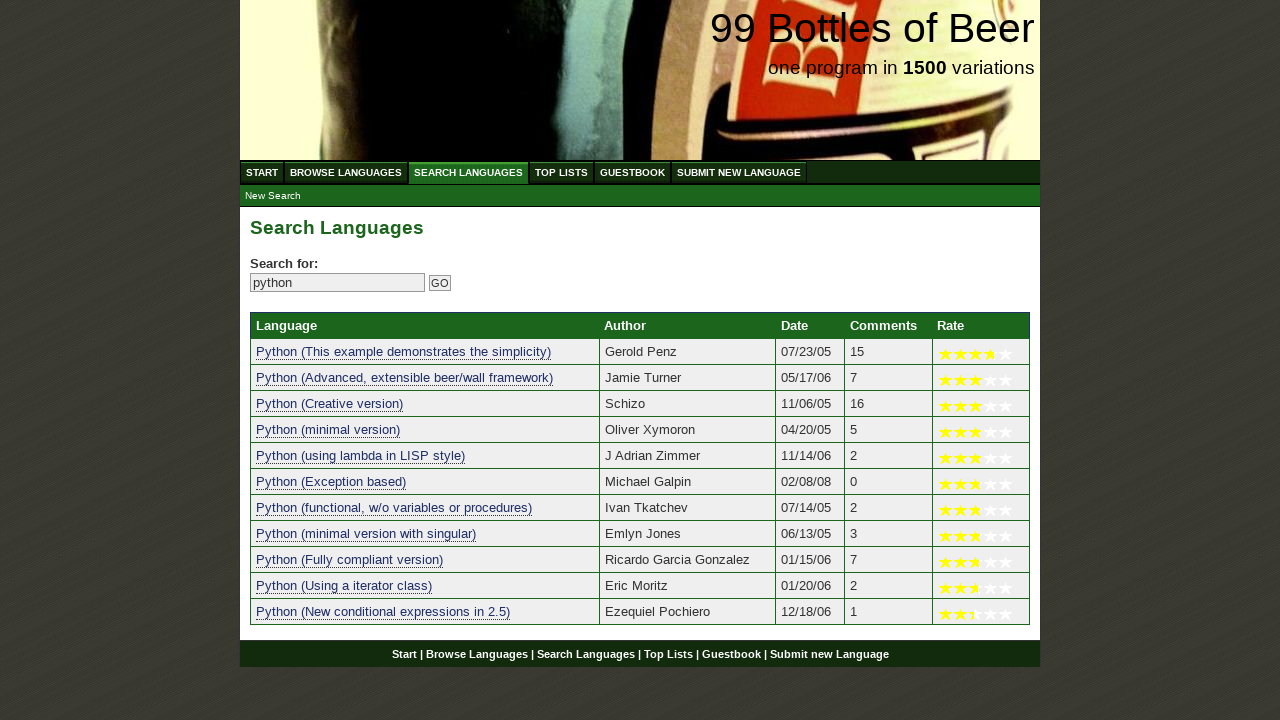

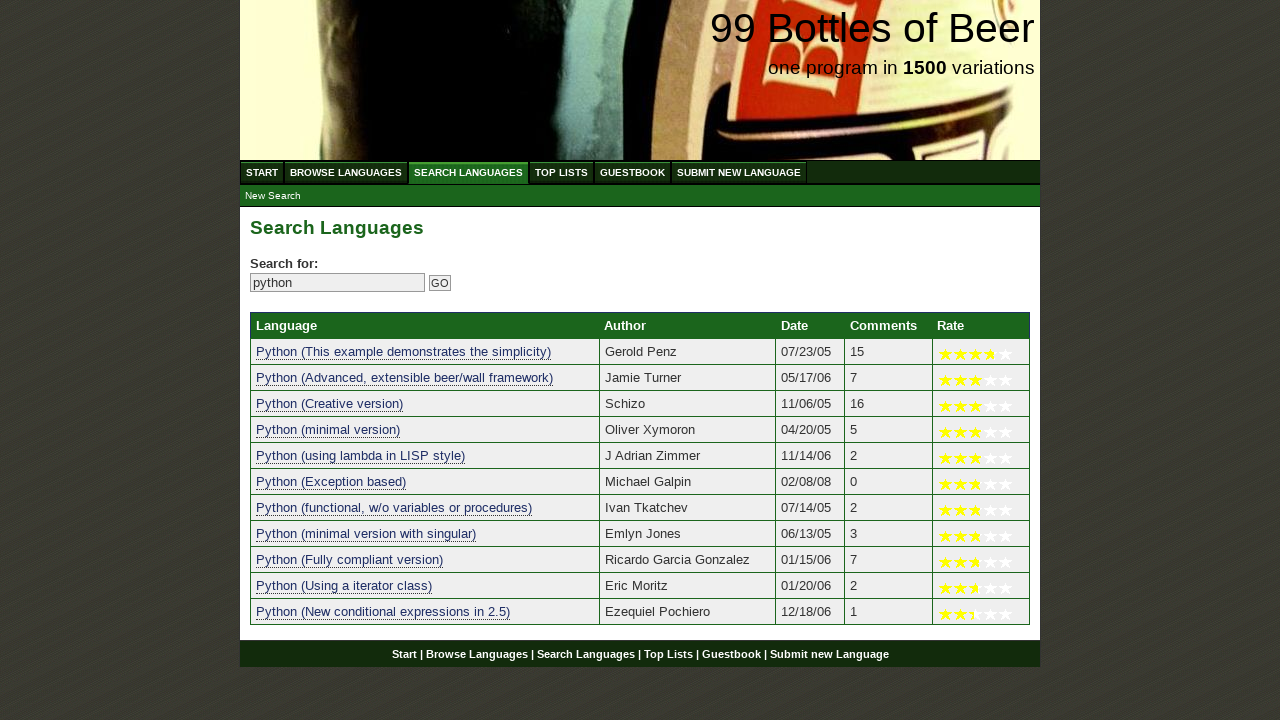